Attempts to click a button with zero timeout to demonstrate TimeoutException

Starting URL: https://demoqa.com/dynamic-properties

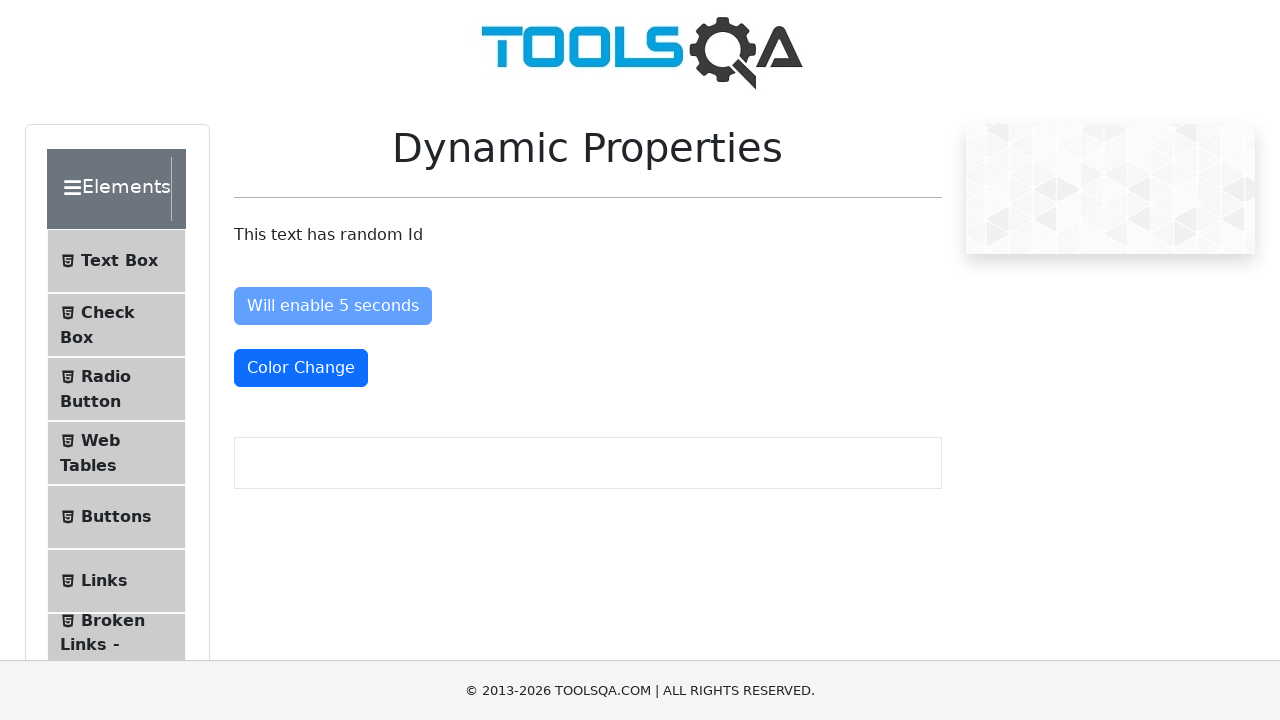

Navigated to https://demoqa.com/dynamic-properties
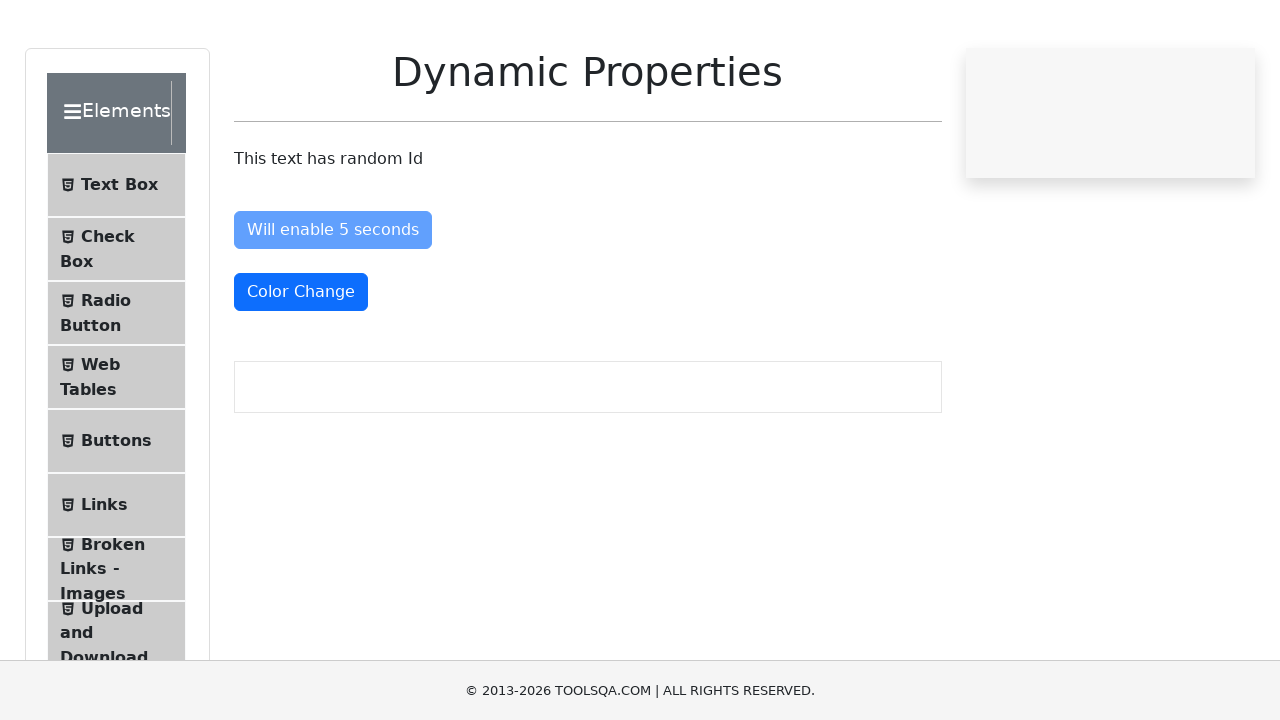

TimeoutException caught - button was not clickable within 100ms timeout as expected on #enableAfter
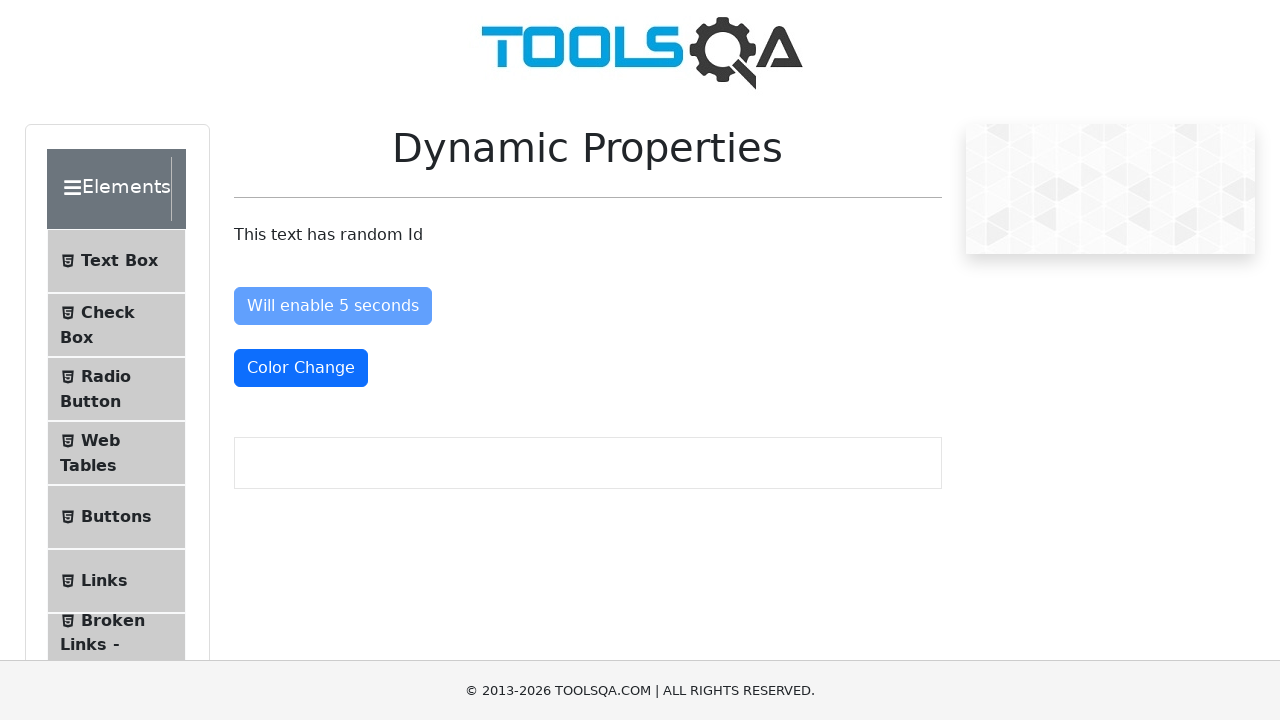

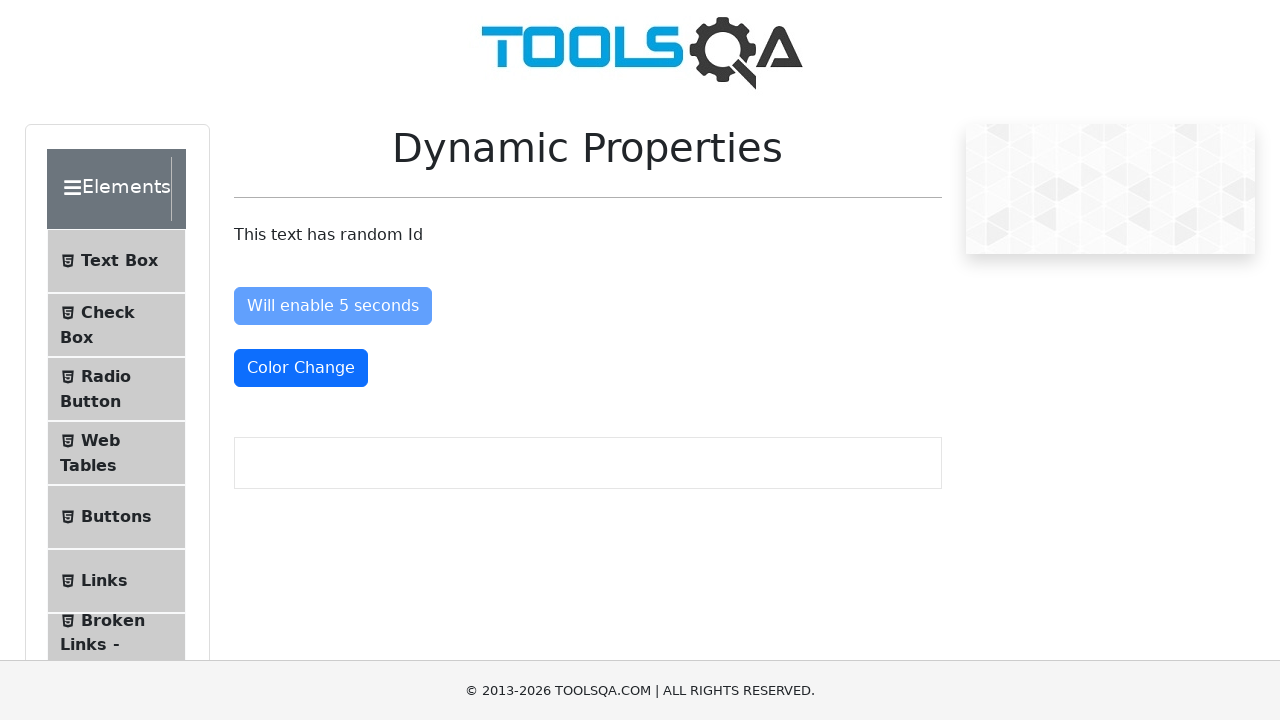